Tests synchronization by clicking a button and waiting for checkbox element to become visible

Starting URL: https://atidcollege.co.il/Xamples/ex_synchronization.html

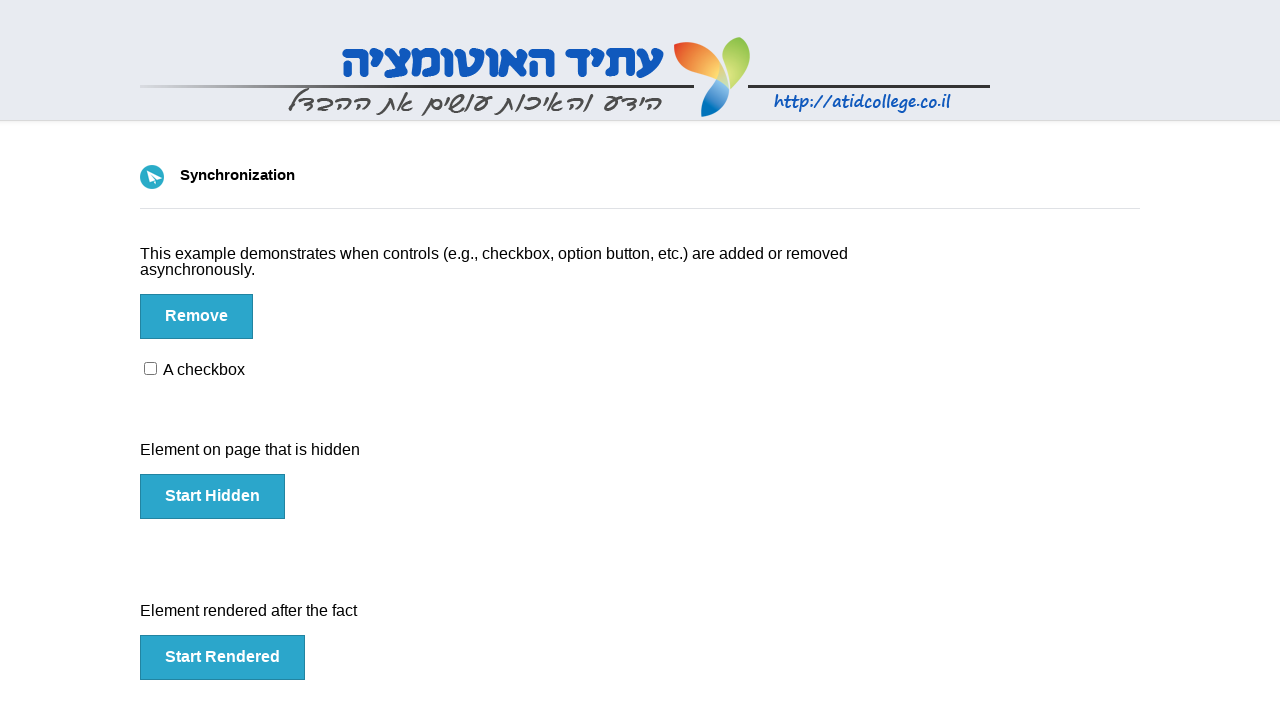

Clicked button to trigger synchronization at (196, 316) on #btn
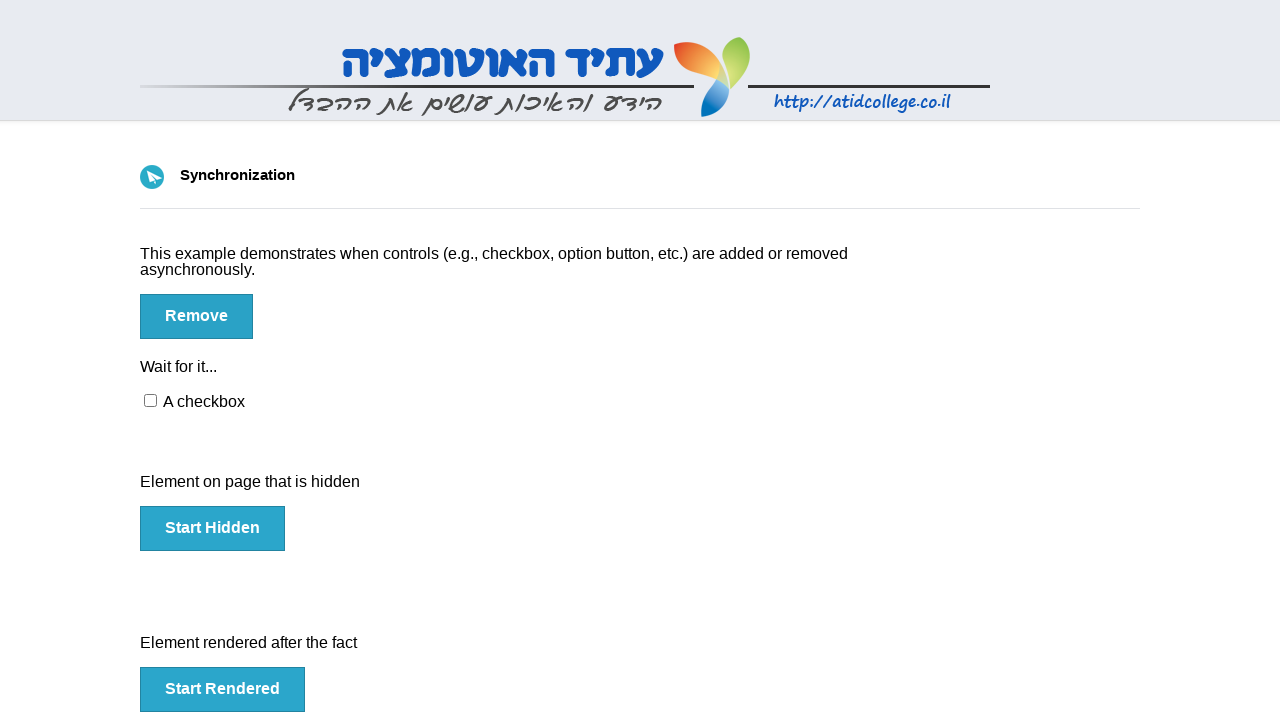

Checkbox element became visible after button click
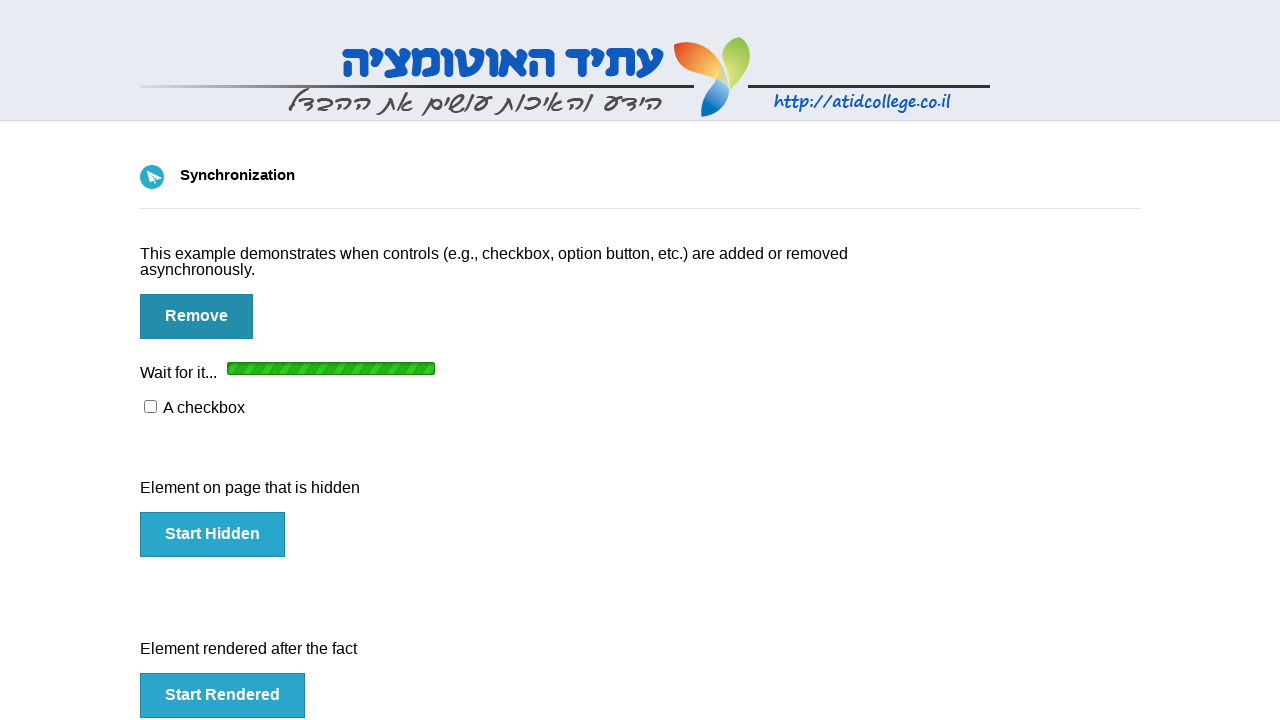

Test passed - synchronization successful
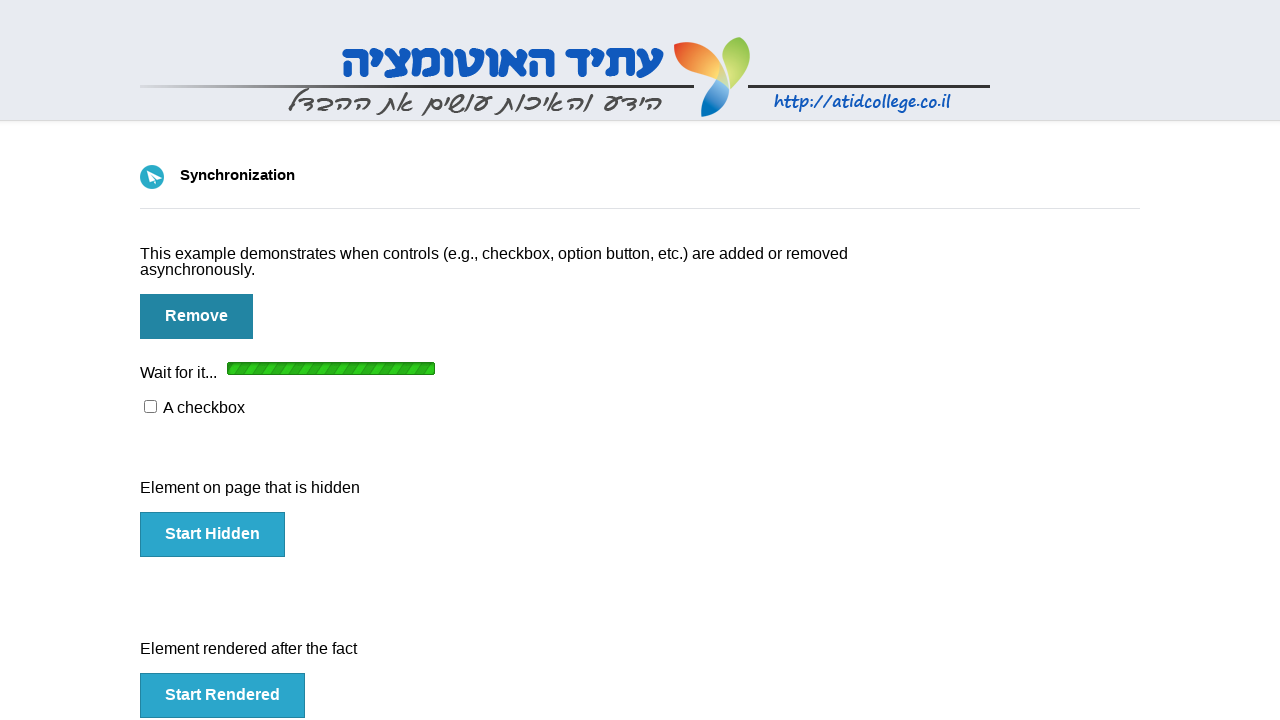

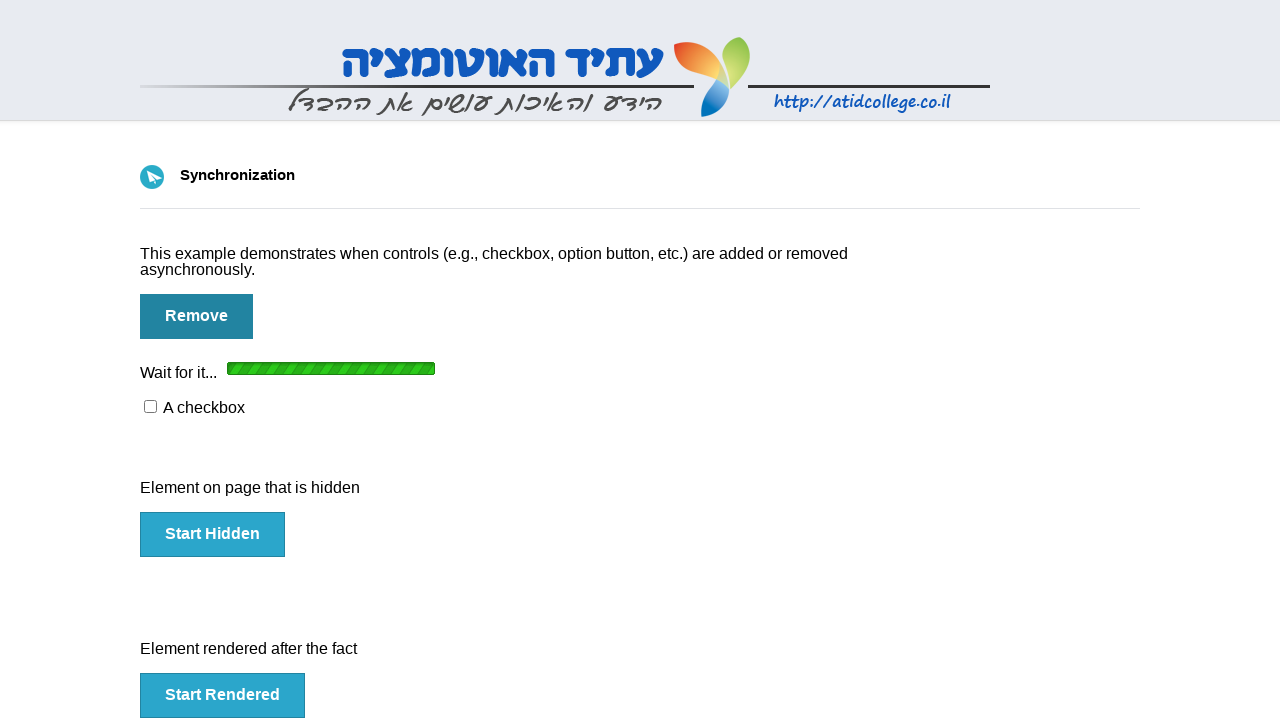